Tests prompt alert handling by entering text into a prompt dialog and accepting it

Starting URL: https://kitchen.applitools.com/ingredients/alert

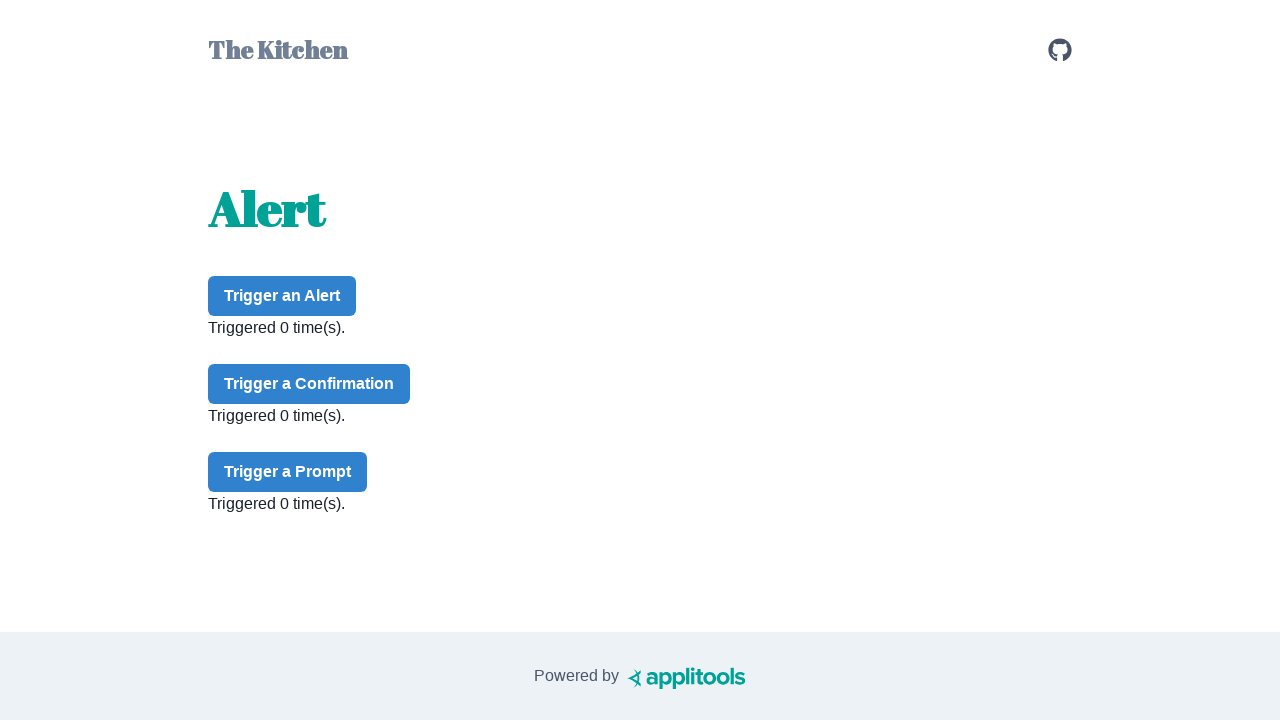

Set up dialog handler to accept prompt with 'nachos'
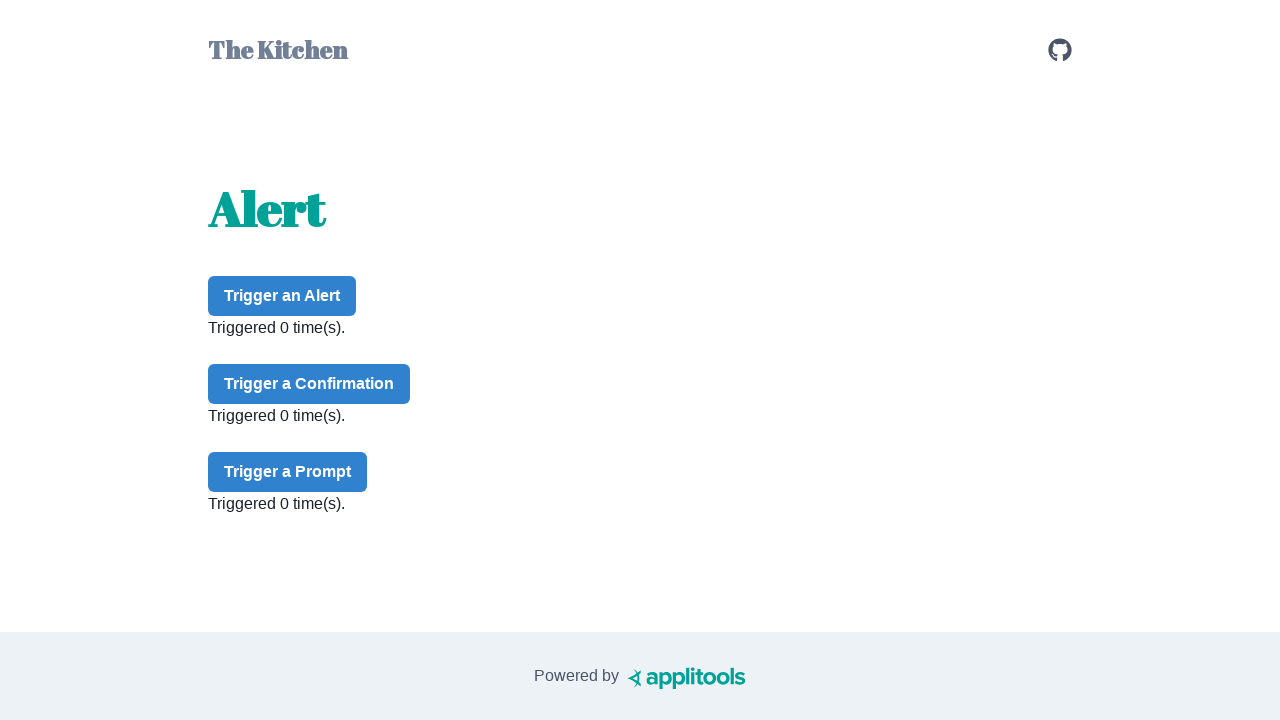

Clicked prompt button to trigger dialog at (288, 472) on #prompt-button
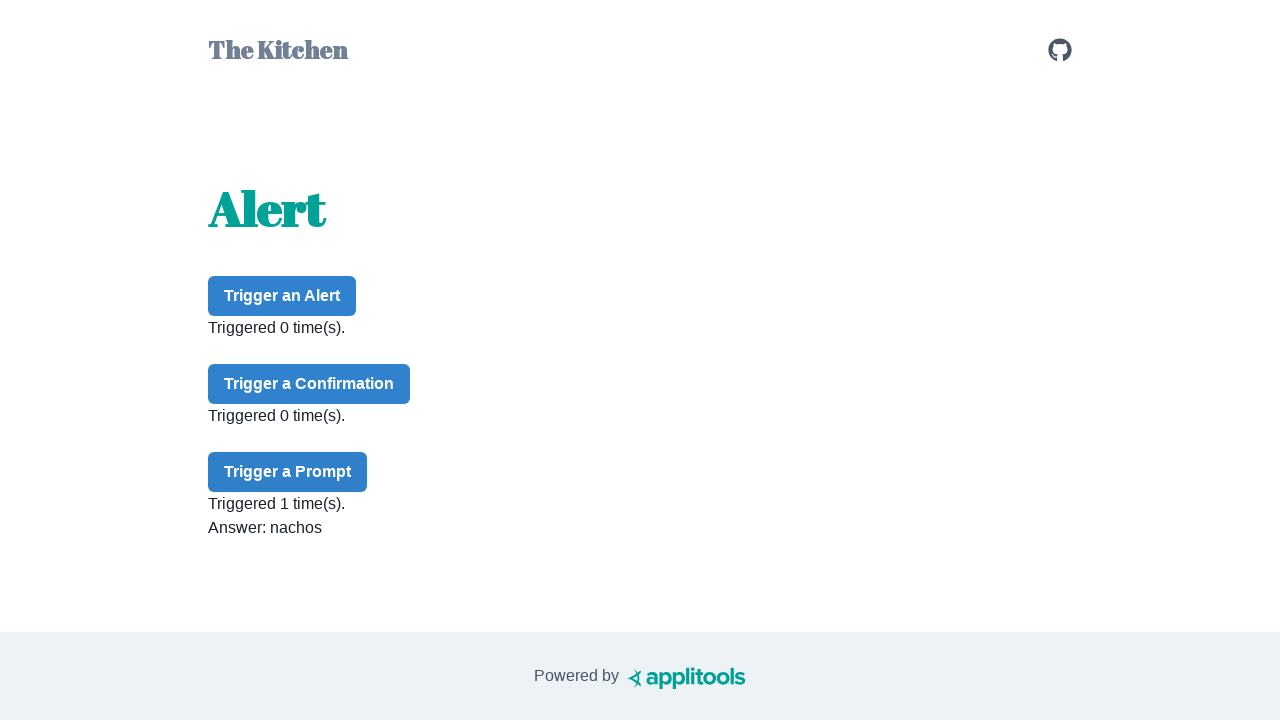

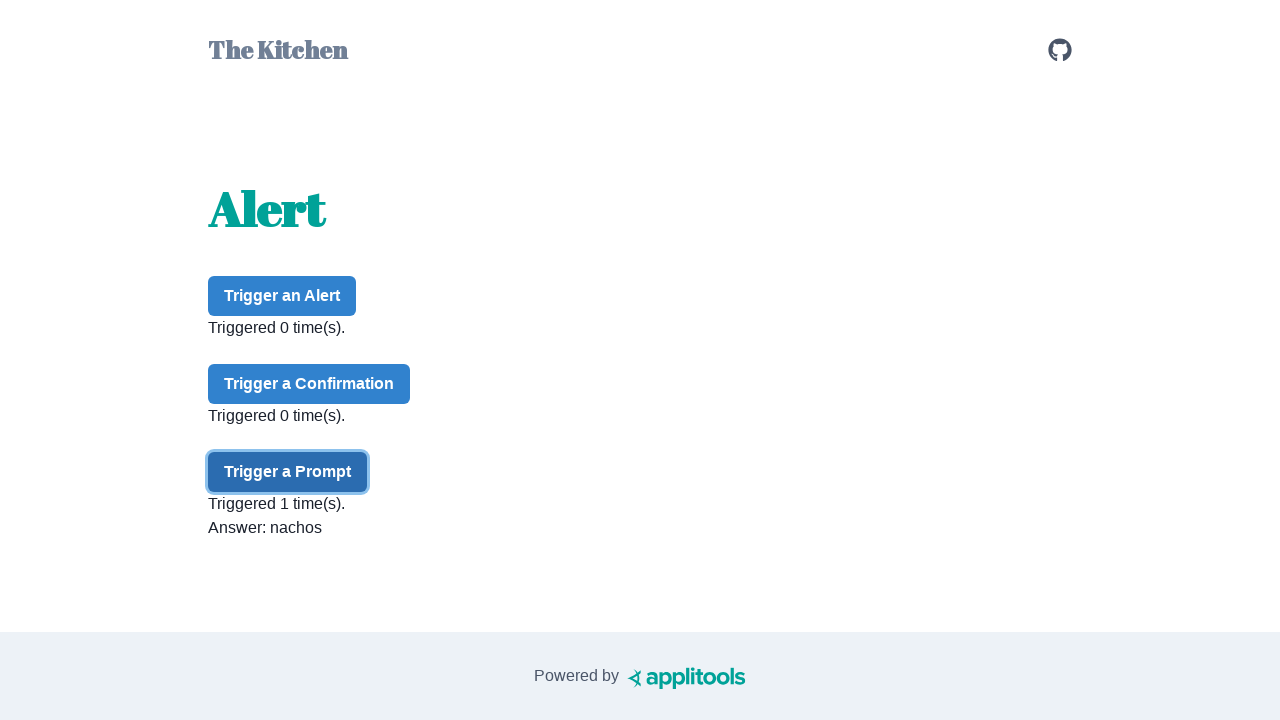